Tests displaying only active (non-completed) items by clicking the Active filter

Starting URL: https://demo.playwright.dev/todomvc

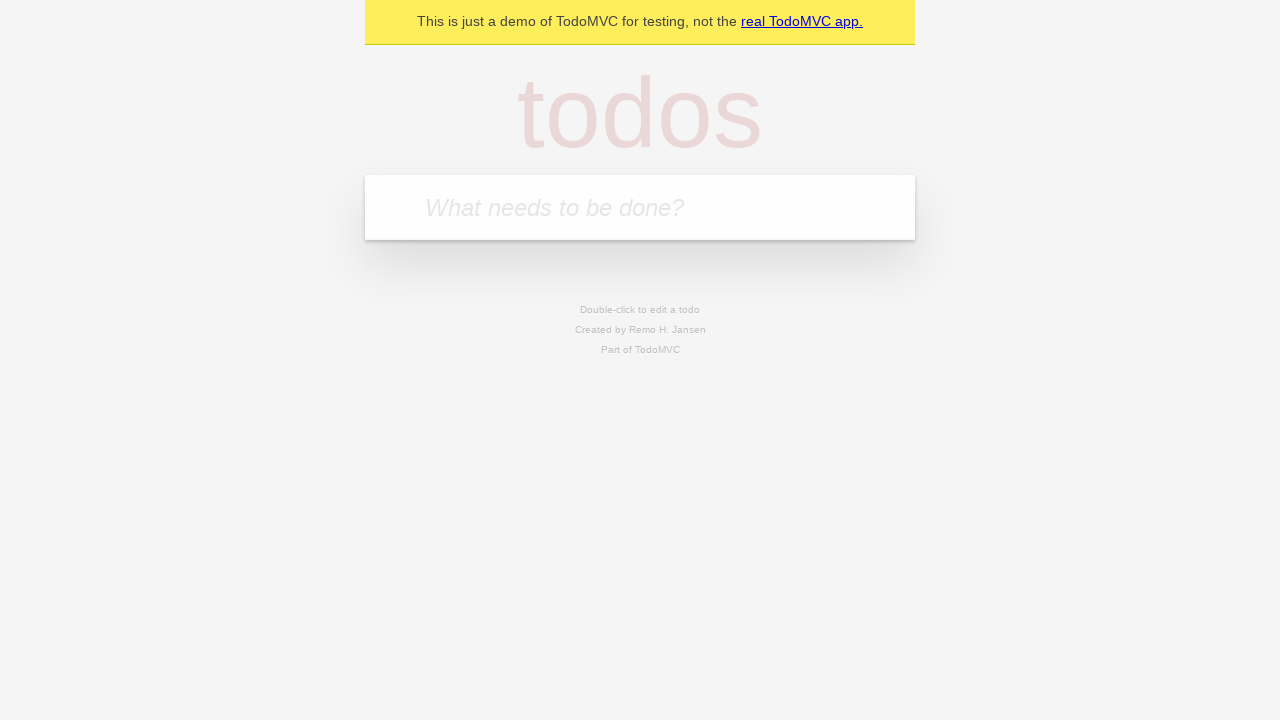

Filled new todo field with 'buy some cheese' on .new-todo
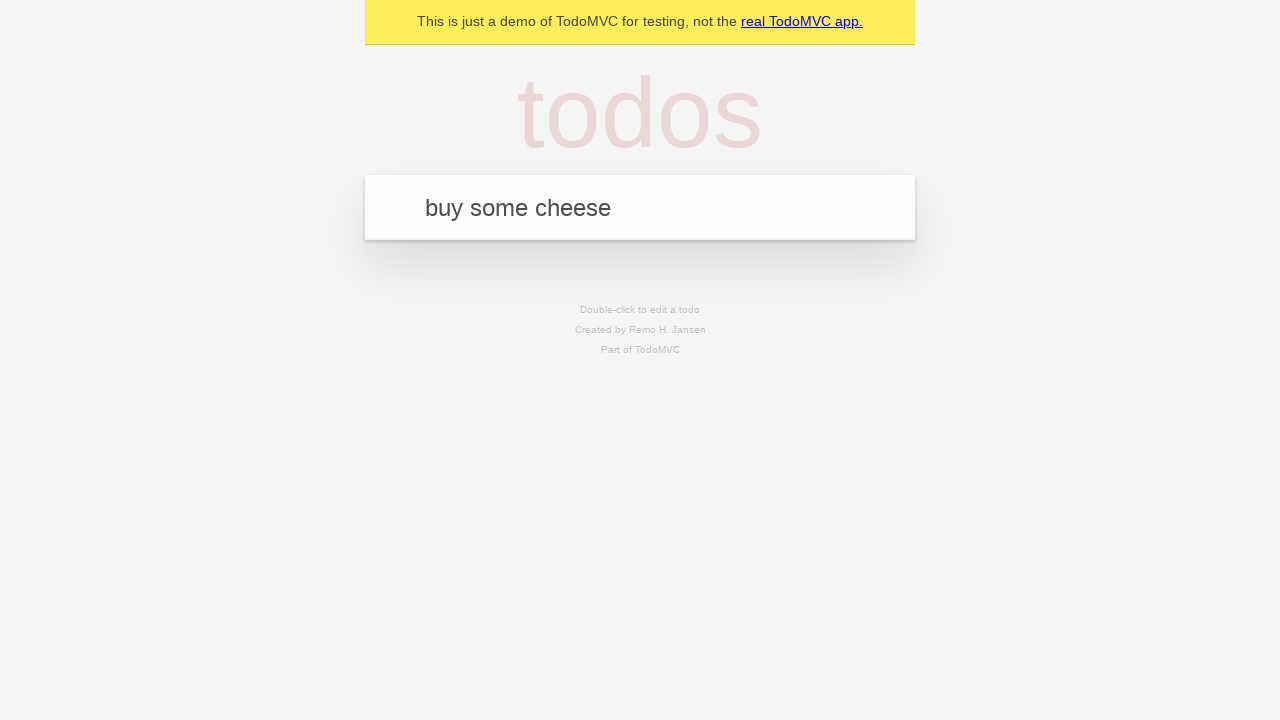

Pressed Enter to create first todo on .new-todo
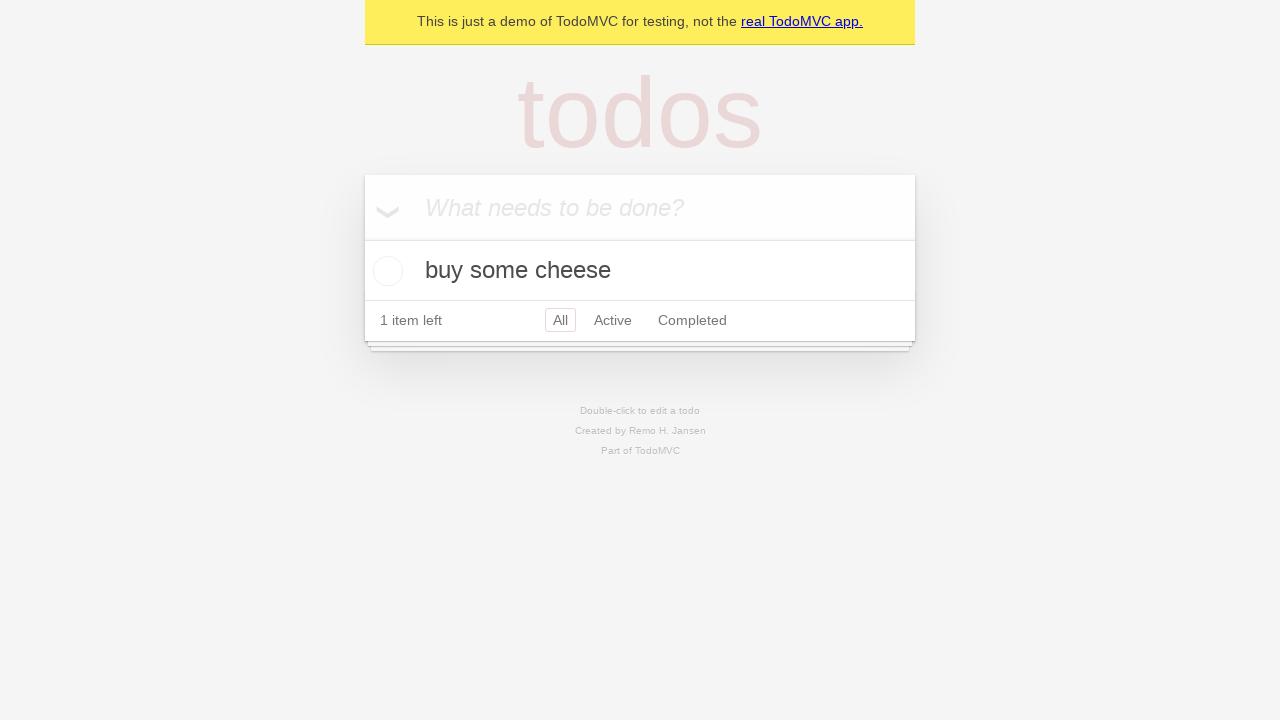

Filled new todo field with 'feed the cat' on .new-todo
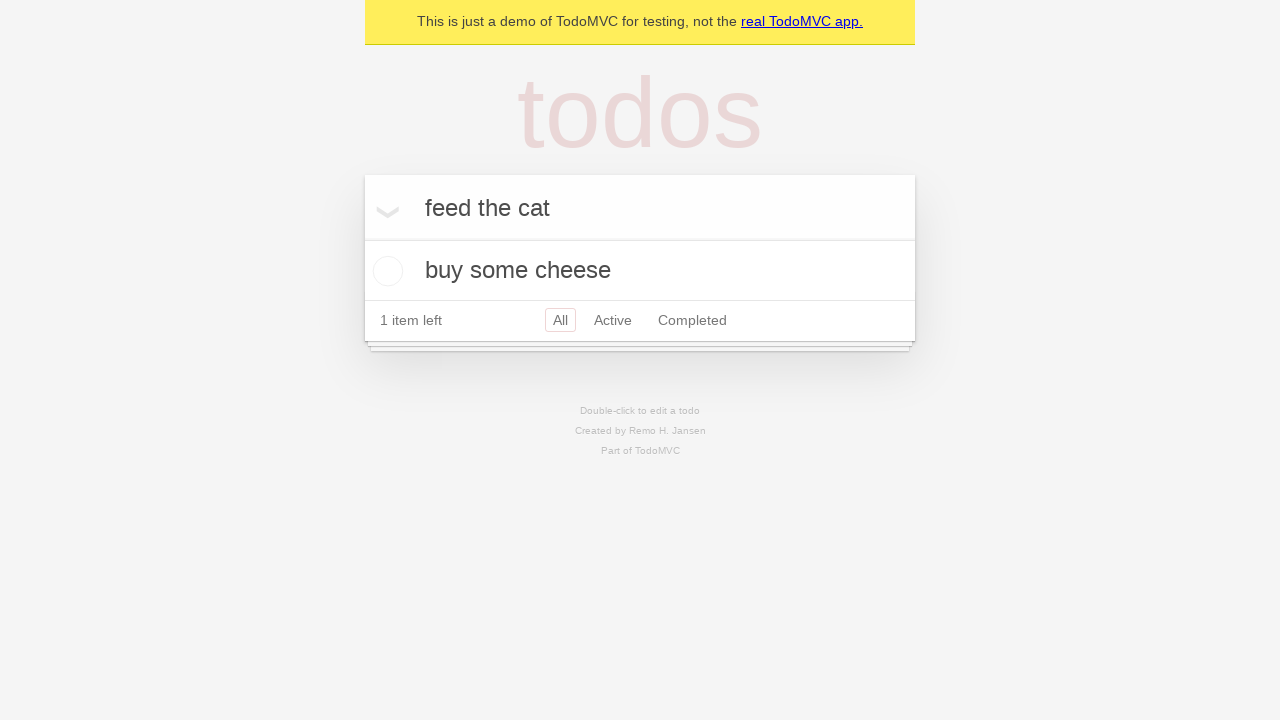

Pressed Enter to create second todo on .new-todo
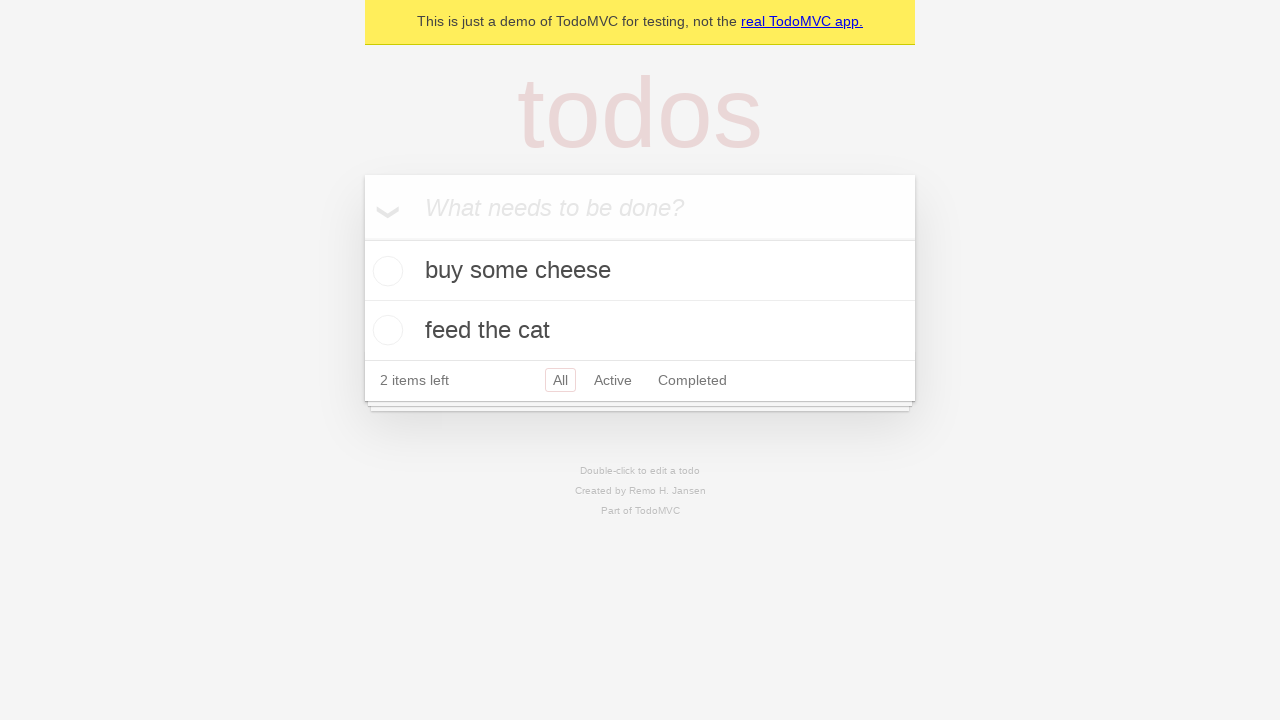

Filled new todo field with 'book a doctors appointment' on .new-todo
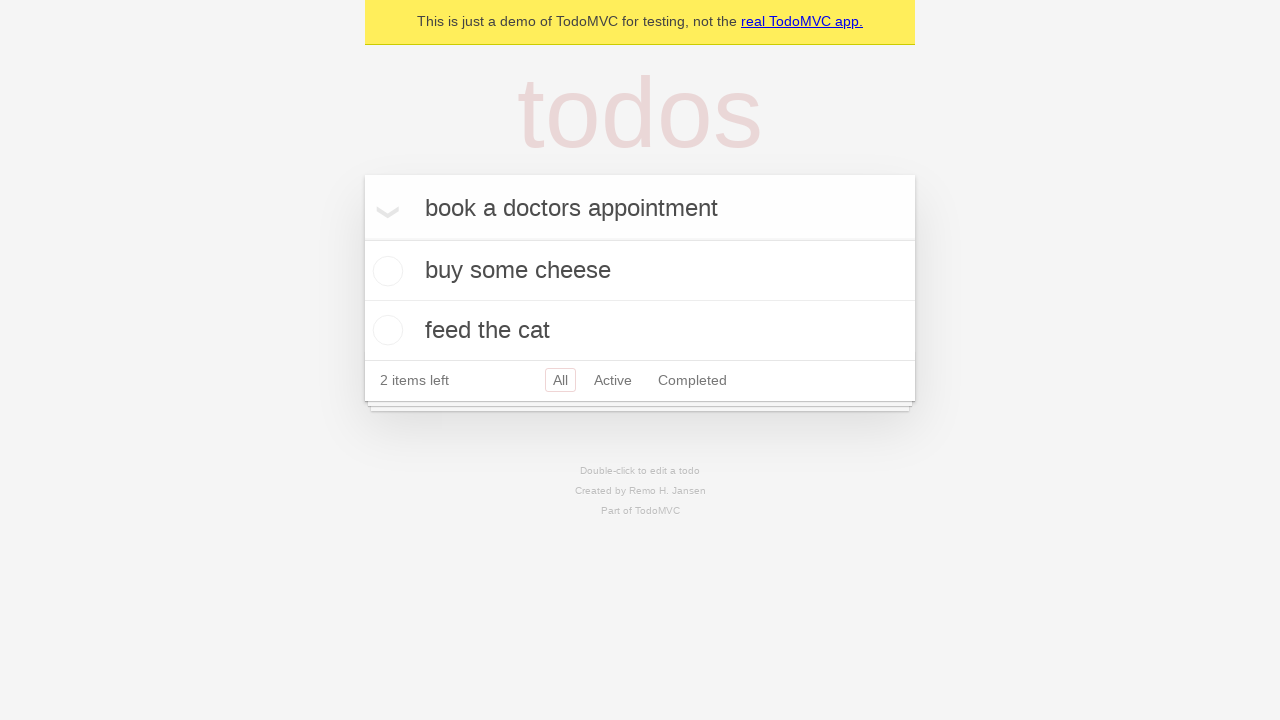

Pressed Enter to create third todo on .new-todo
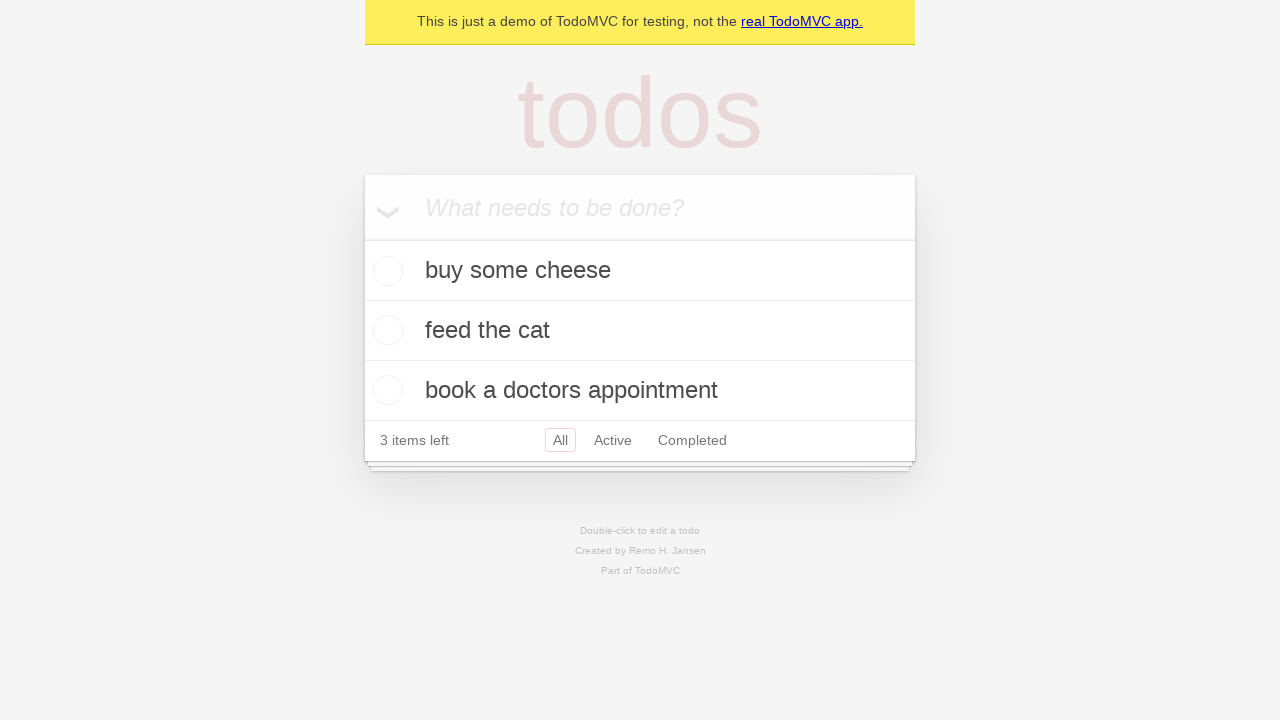

Checked the second todo item to mark it as completed at (385, 330) on .todo-list li .toggle >> nth=1
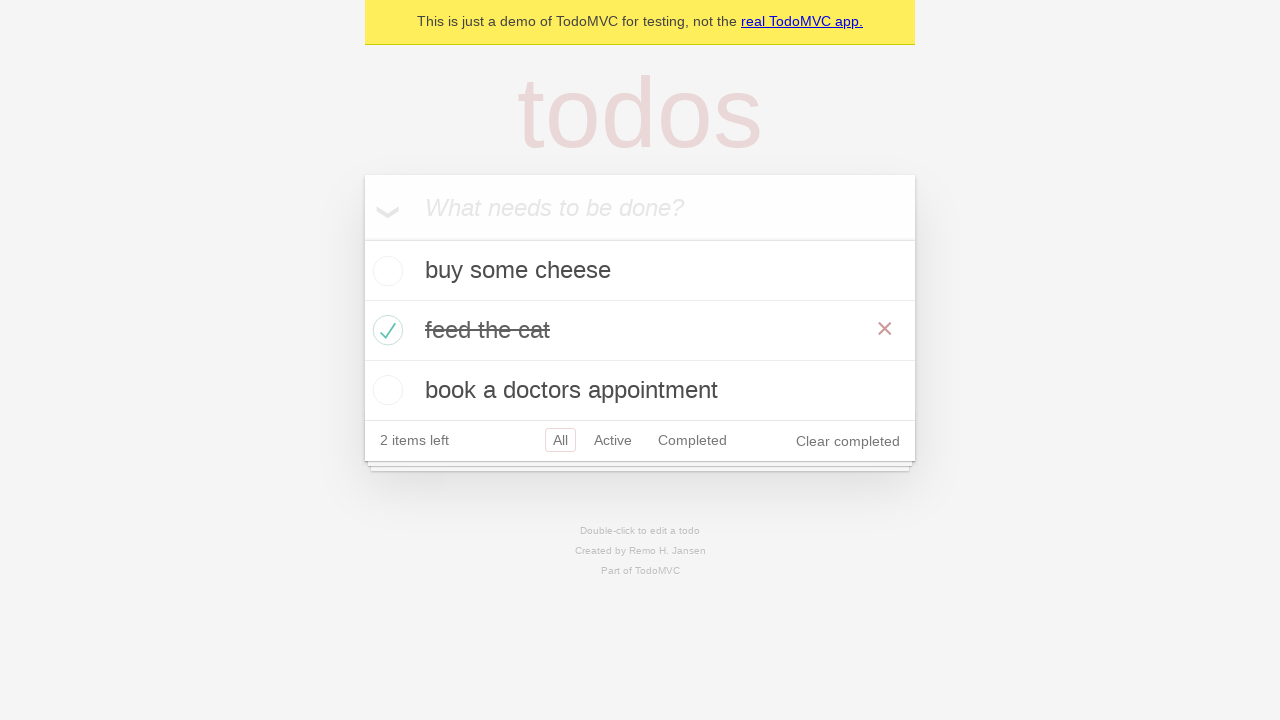

Clicked Active filter to display only active items at (613, 440) on .filters >> text=Active
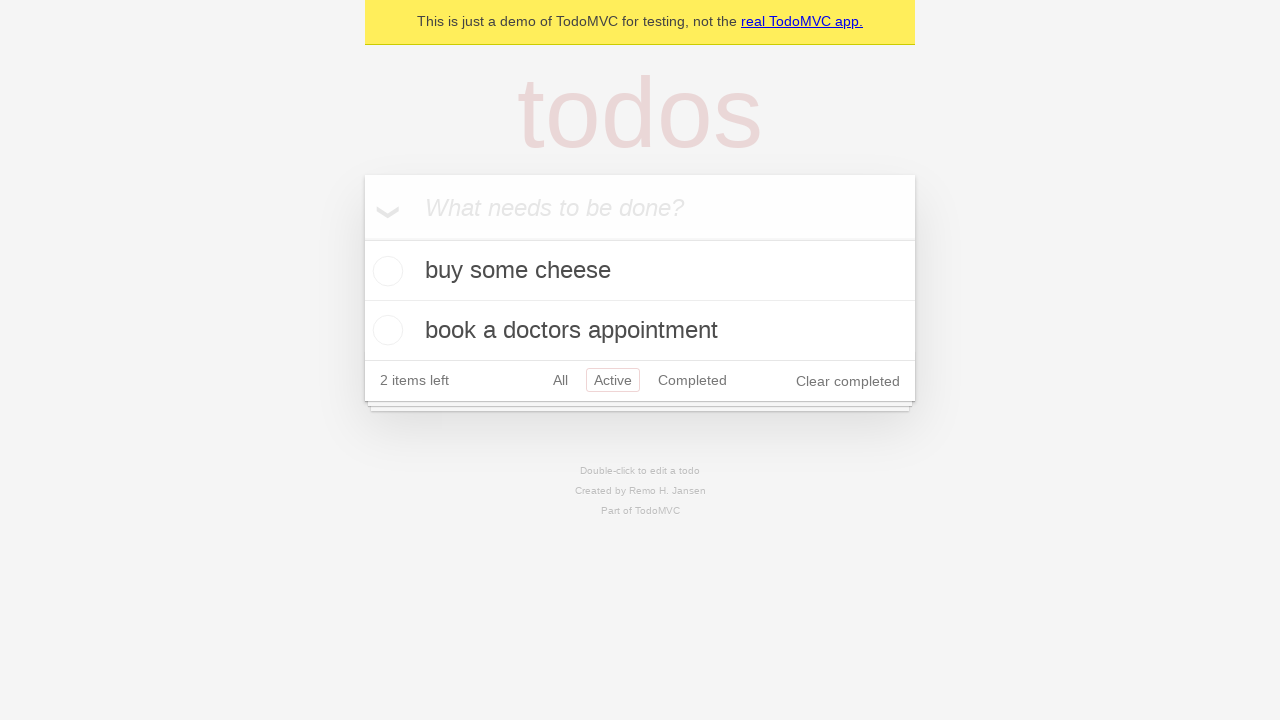

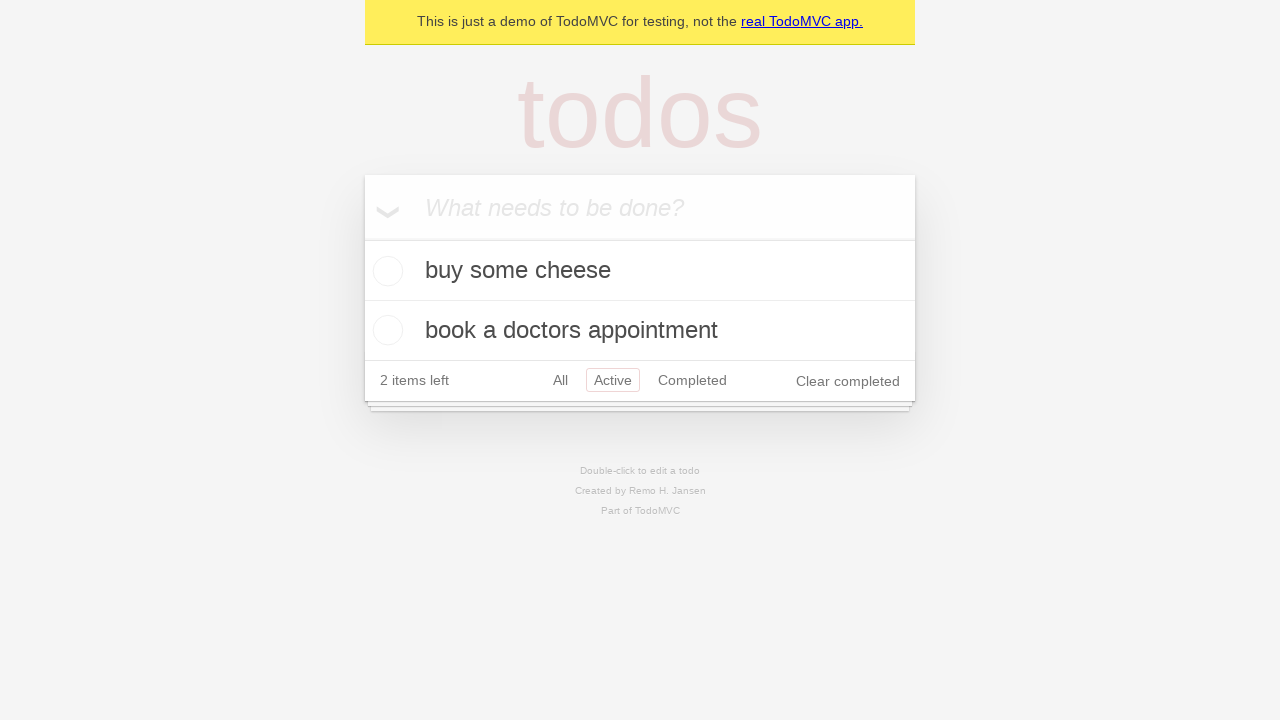